Tests game search functionality by searching for "FK Sarajevo", navigating to matches section, selecting a season, and clicking on a specific match from the table

Starting URL: https://sportsport.ba/

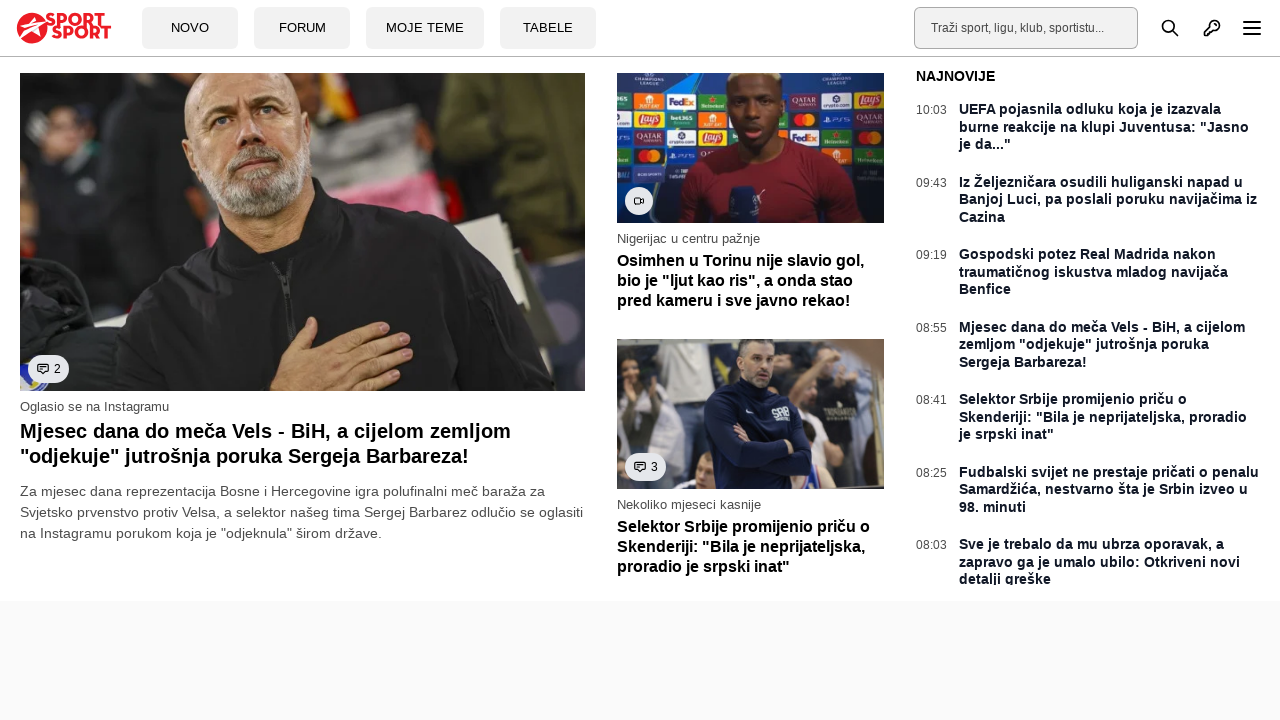

Clicked on search input field at (1026, 28) on input[type='text']
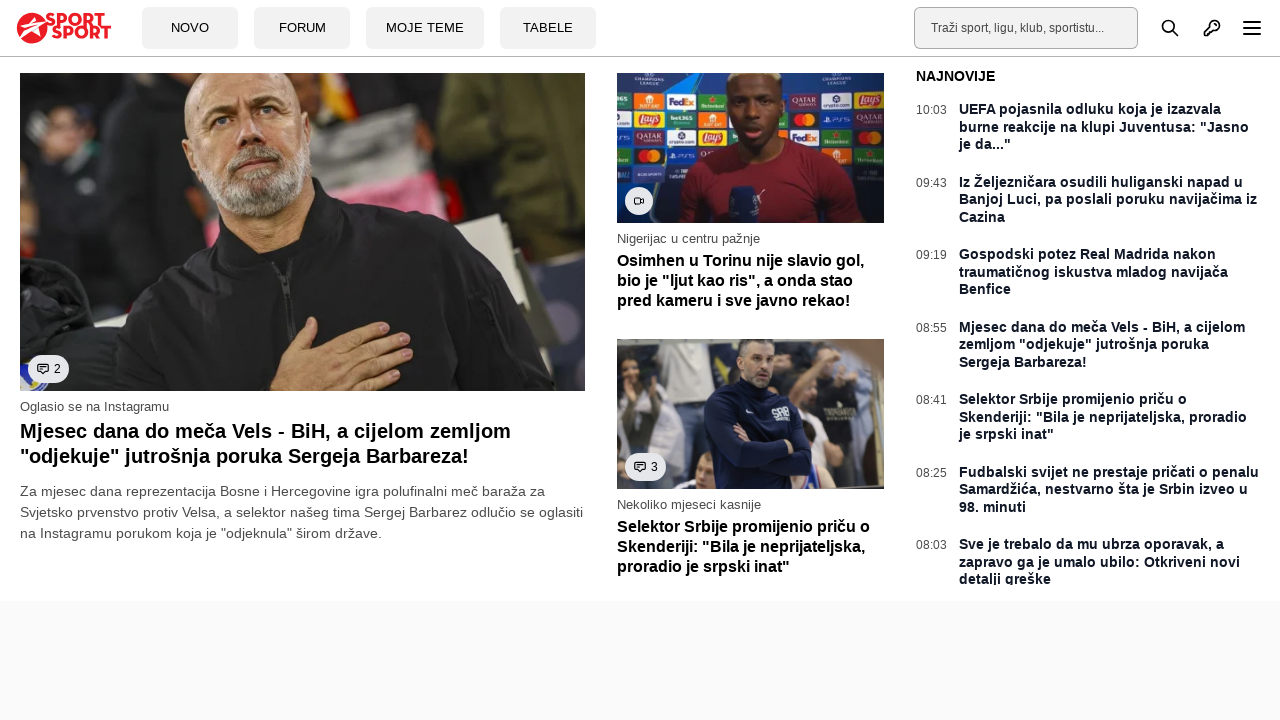

Cleared search input field on input[type='text']
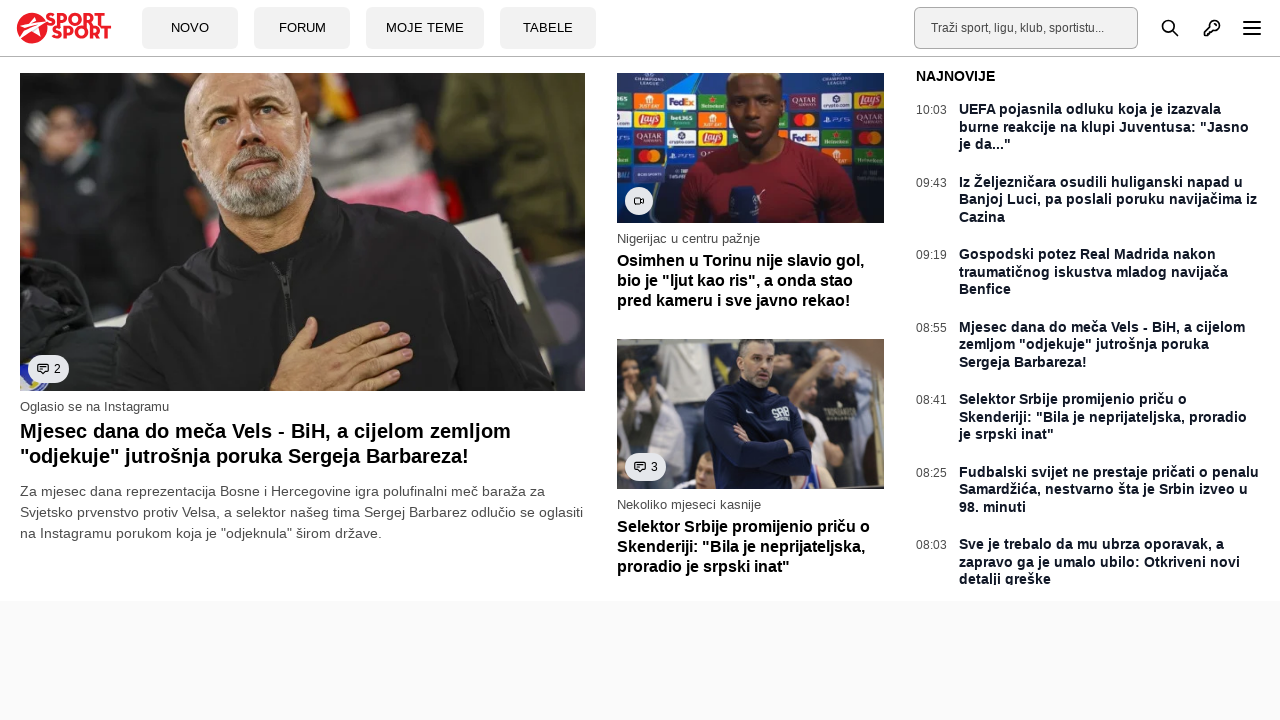

Typed 'FK ' into search field with delay on input[type='text']
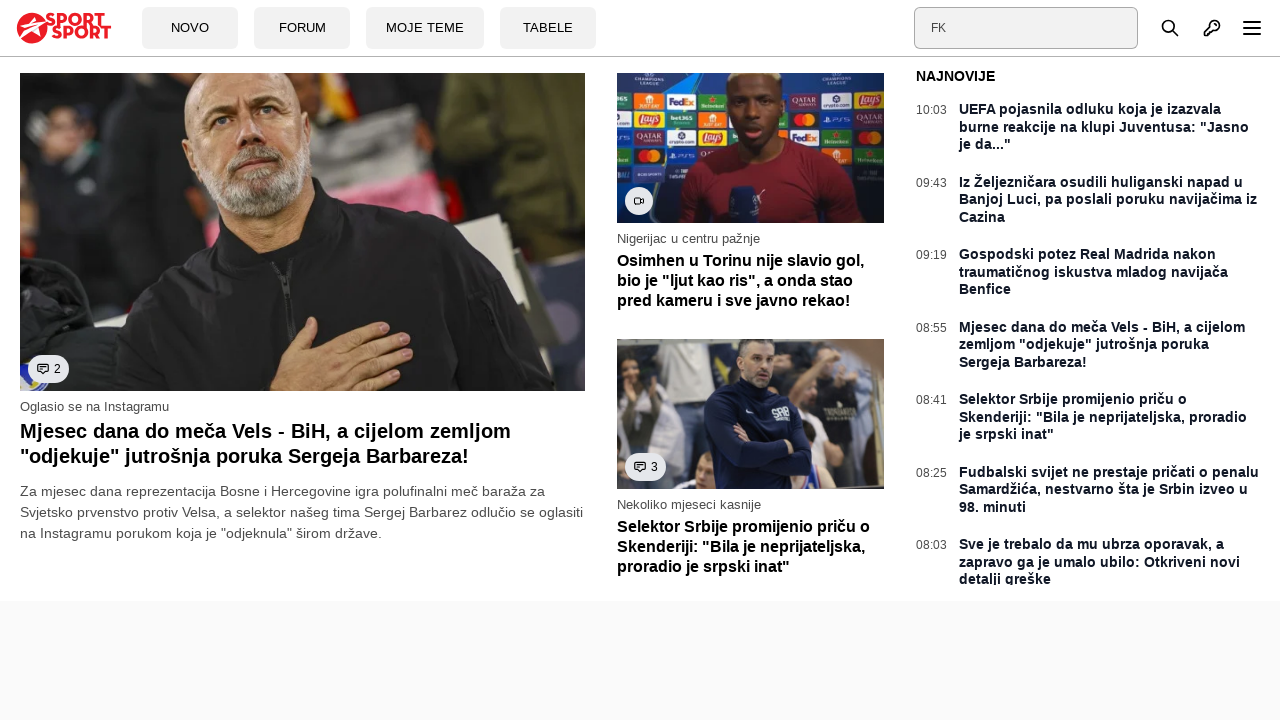

Typed 'Sarajevo' into search field with delay on input[type='text']
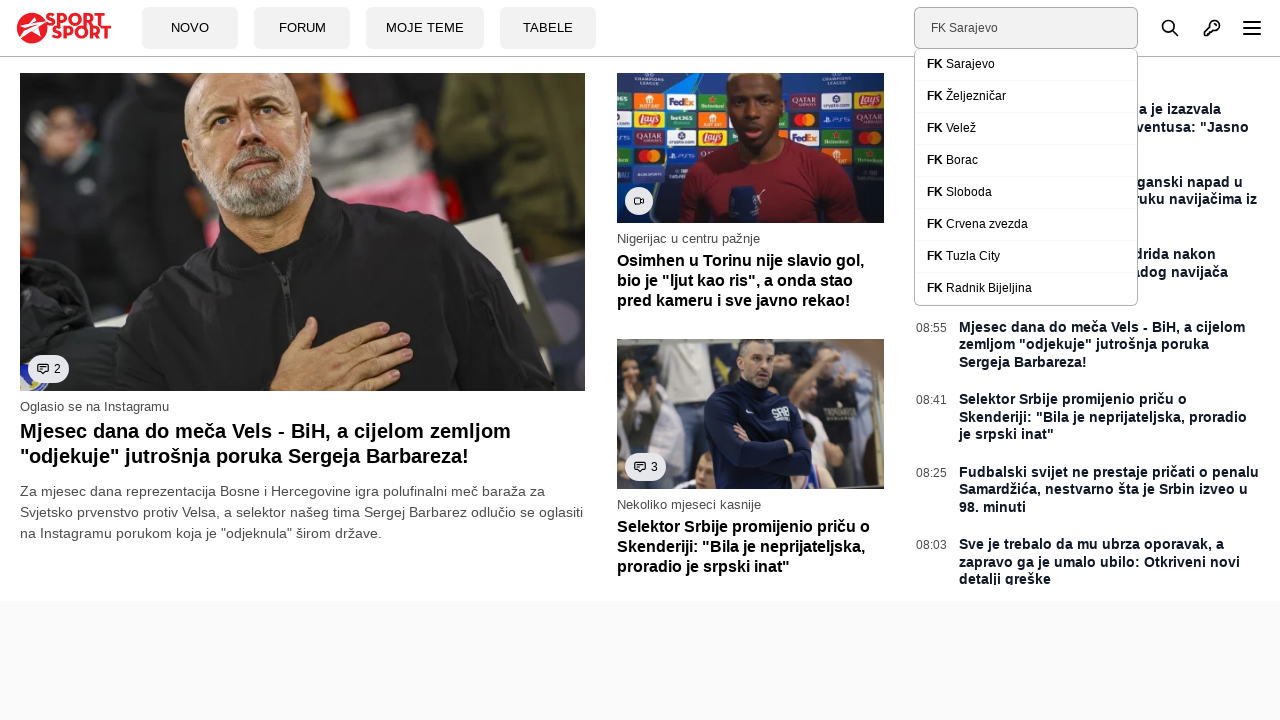

Selected 'FK Sarajevo' from autocomplete suggestions at (1026, 65) on xpath=//div[@class='autocomplete-suggestion' and contains(., 'FK Sarajevo')]
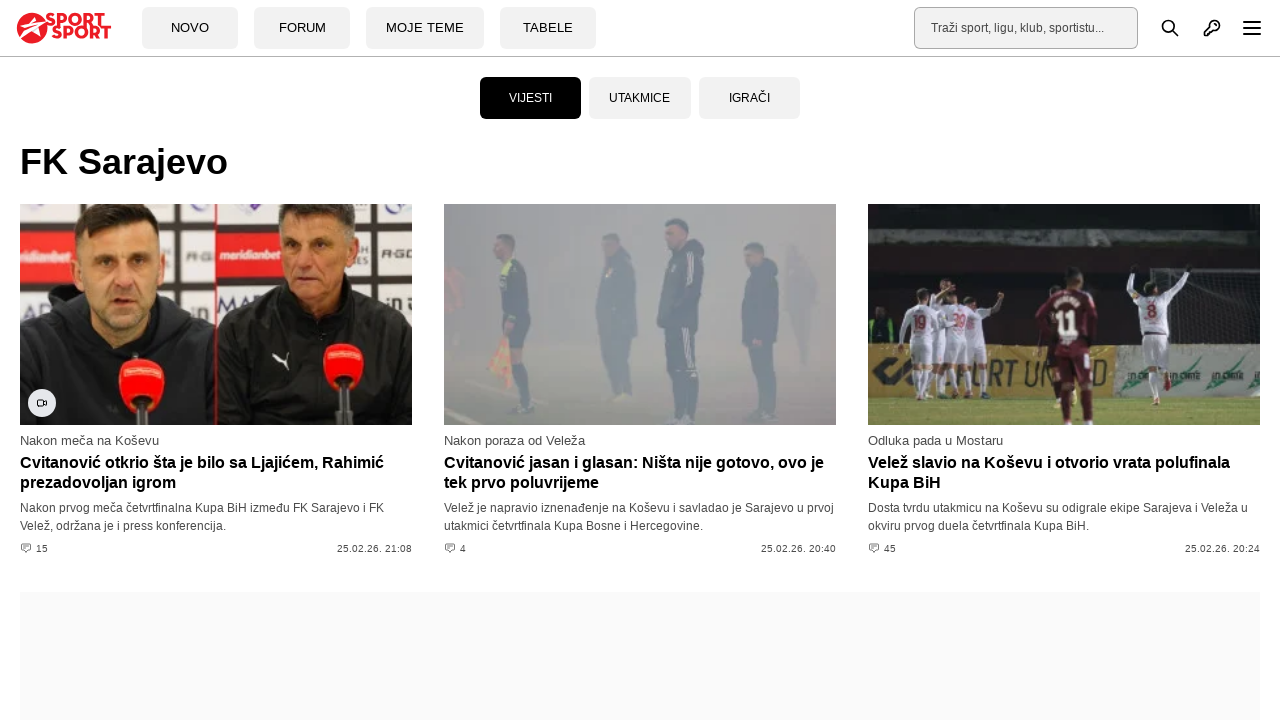

Clicked on 'UTAKMICE' (Matches) section at (640, 98) on a:text('UTAKMICE')
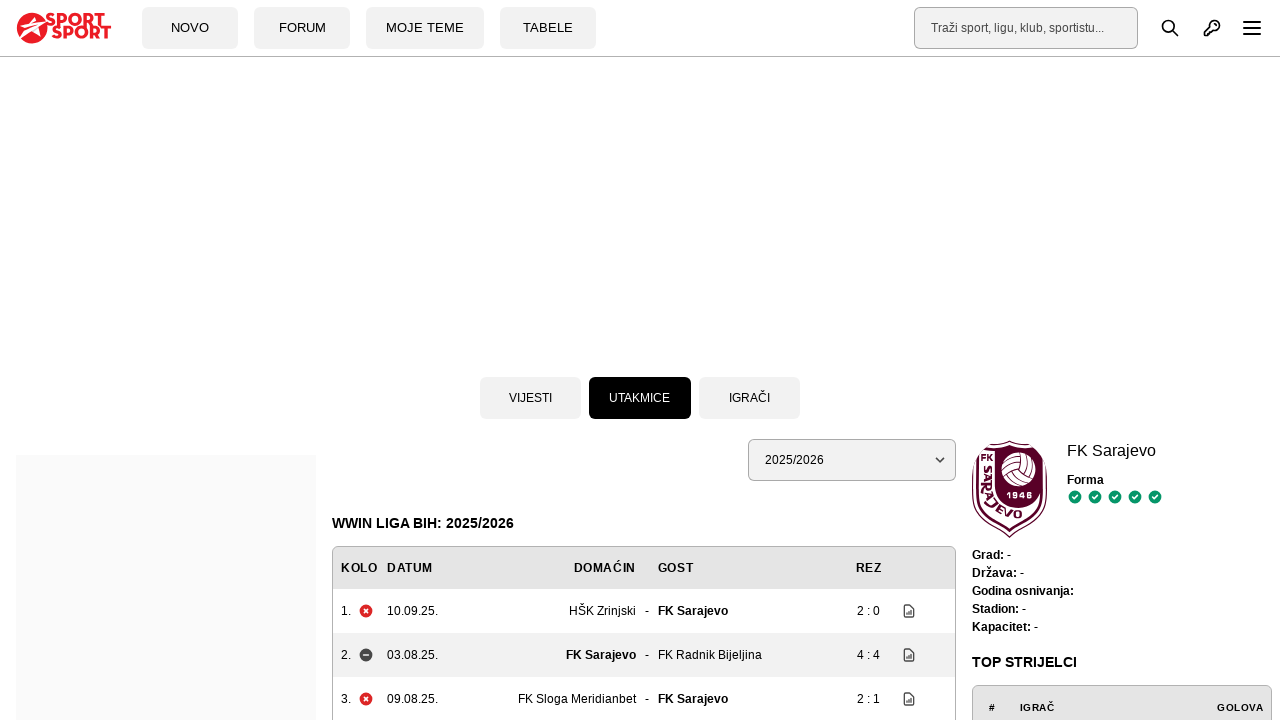

Selected season '2021/2022' from dropdown on select[name='season_id']
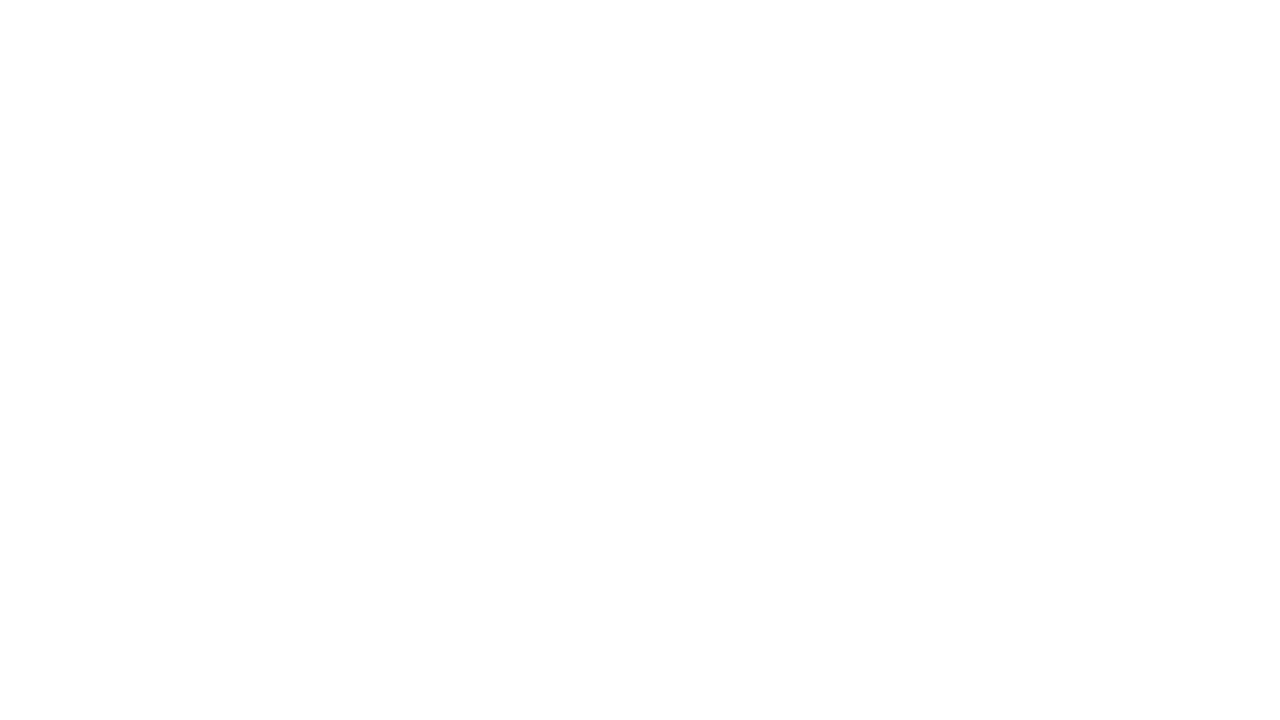

Clicked on match in table row 10, column 7 at (915, 360) on xpath=//tbody//tr[10]//td[7]
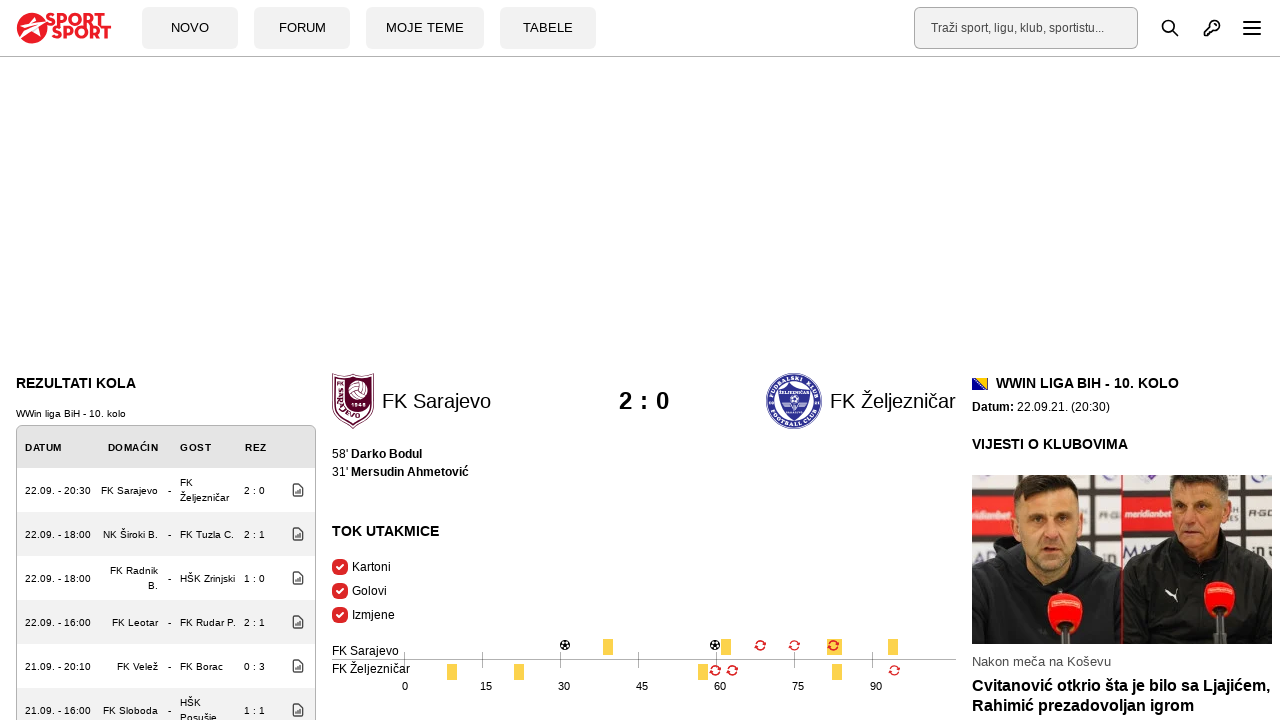

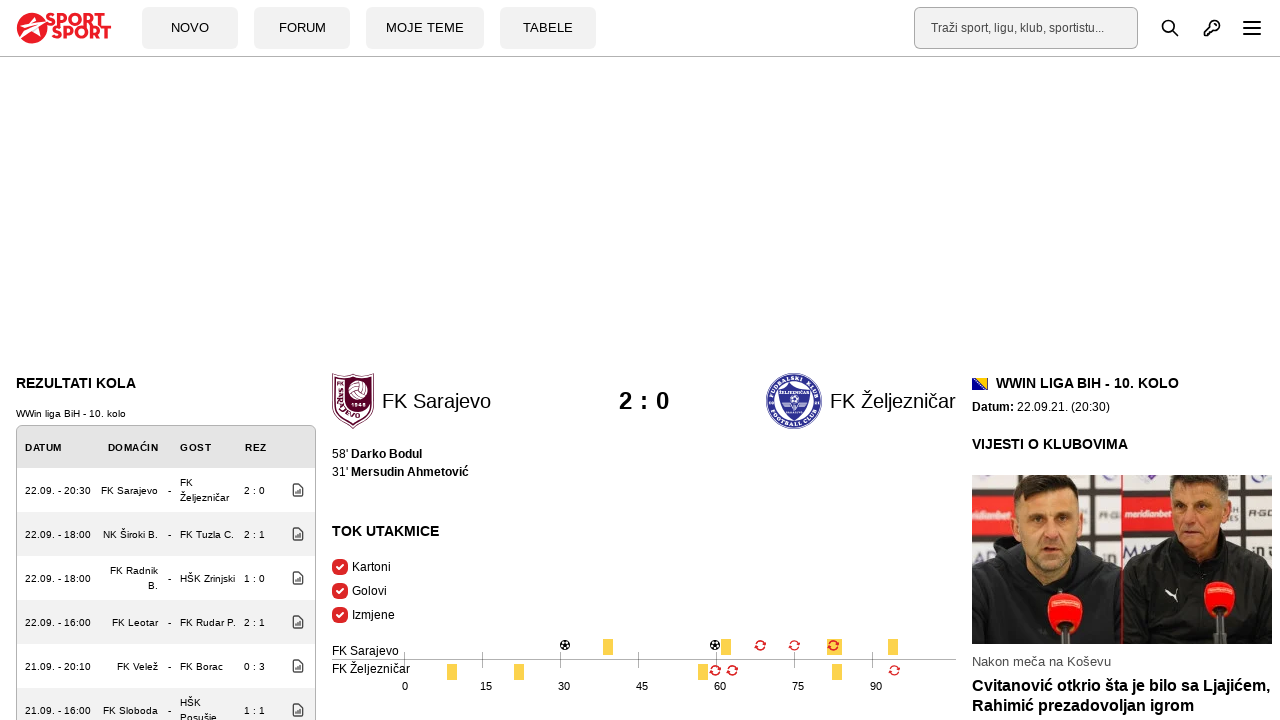